Tests simple alert functionality by clicking the button, reading the alert text, and accepting it

Starting URL: https://v1.training-support.net/selenium/javascript-alerts

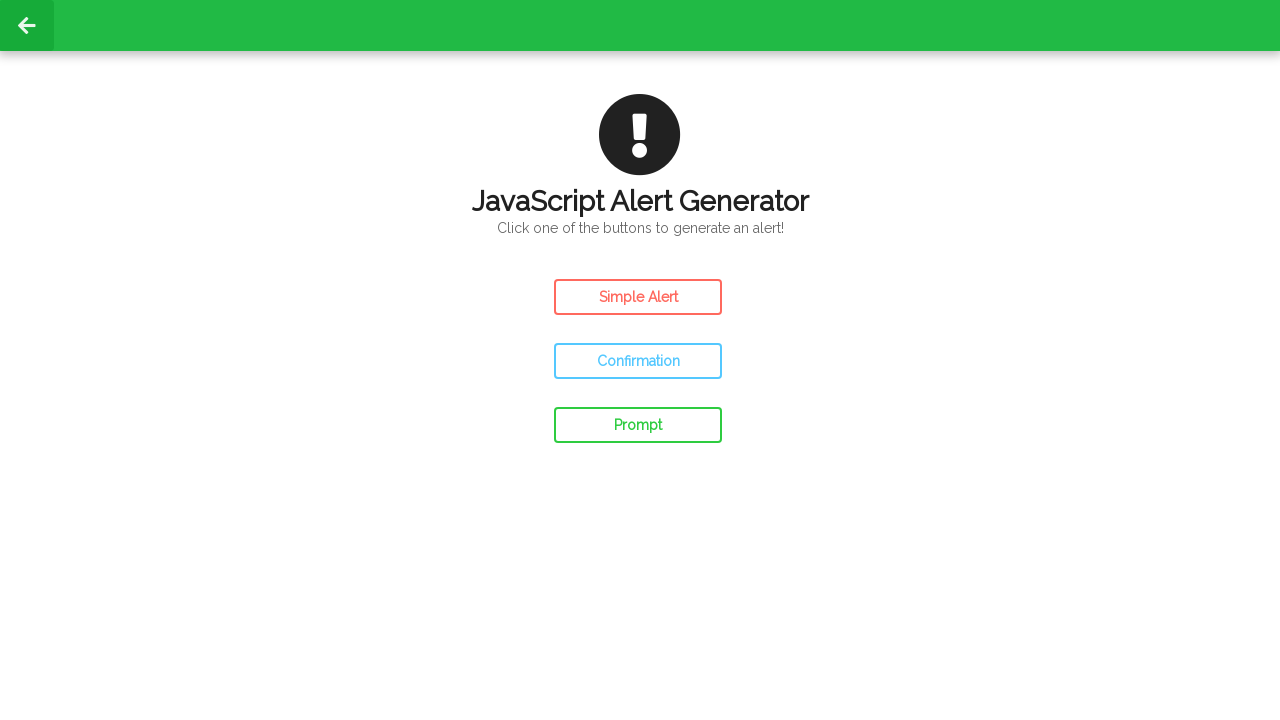

Clicked Simple Alert button at (638, 297) on text='Simple Alert'
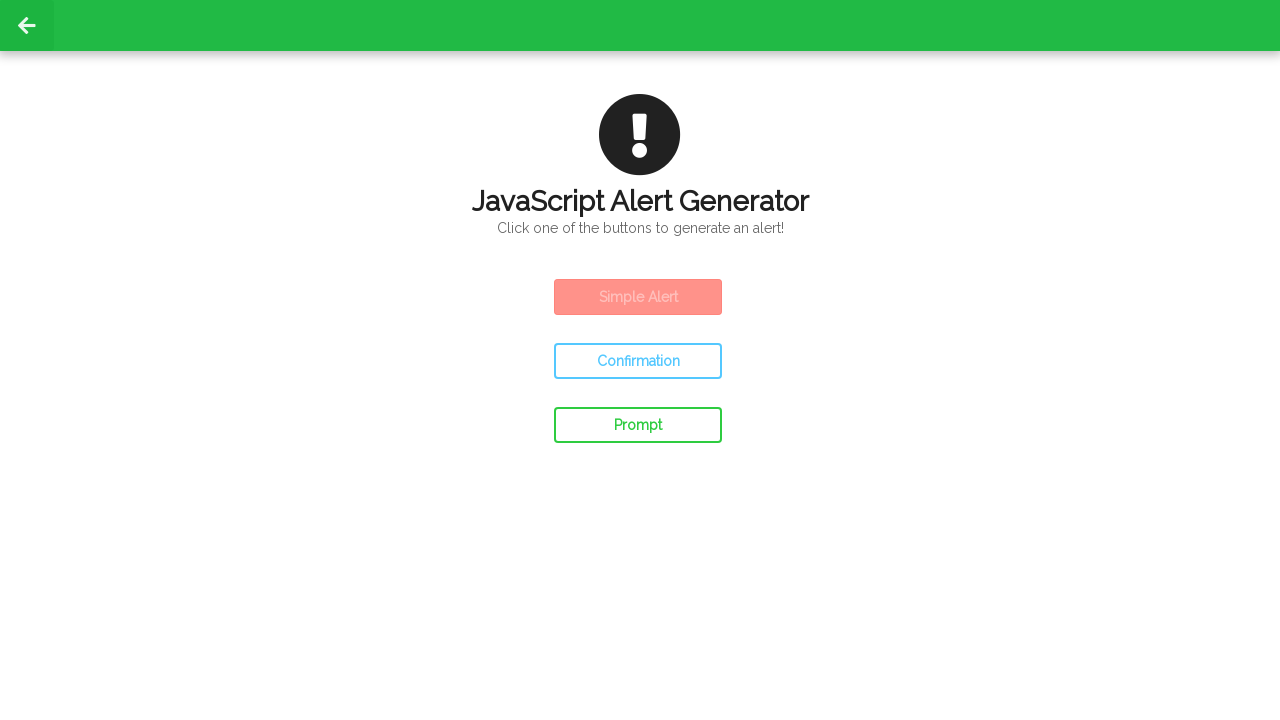

Registered dialog handler to accept alerts
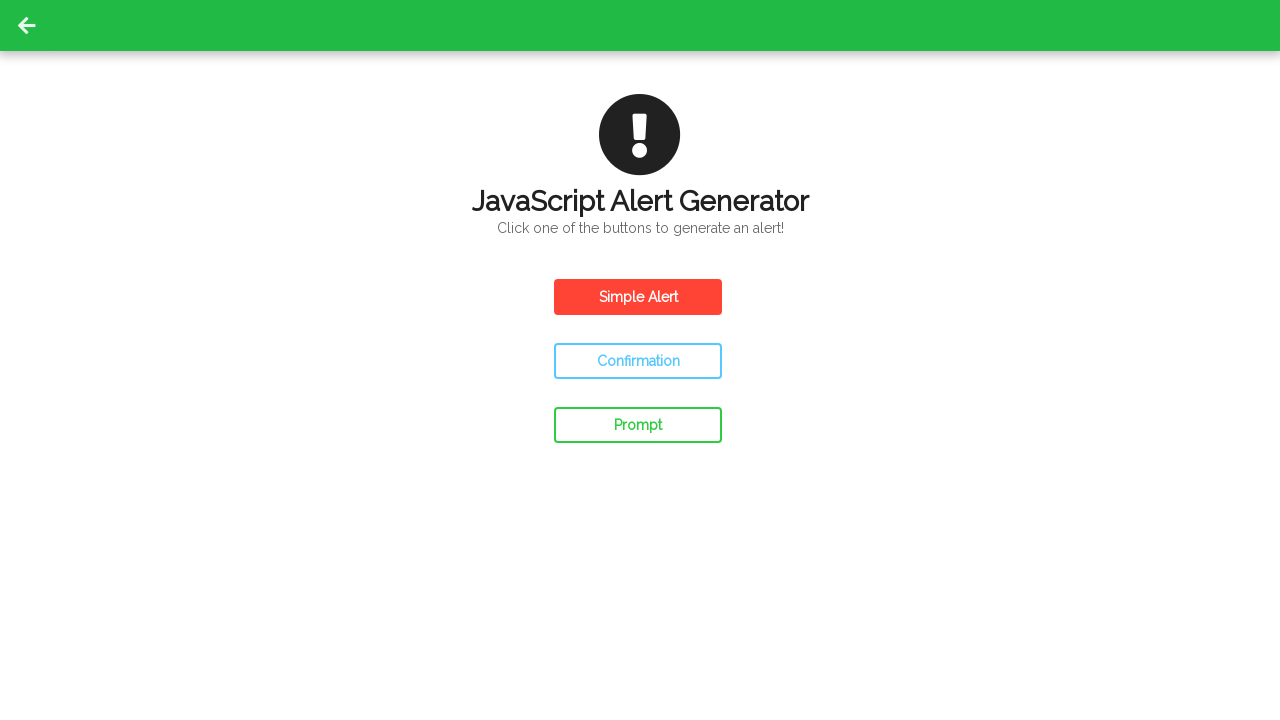

Waited 500ms for alert to be processed
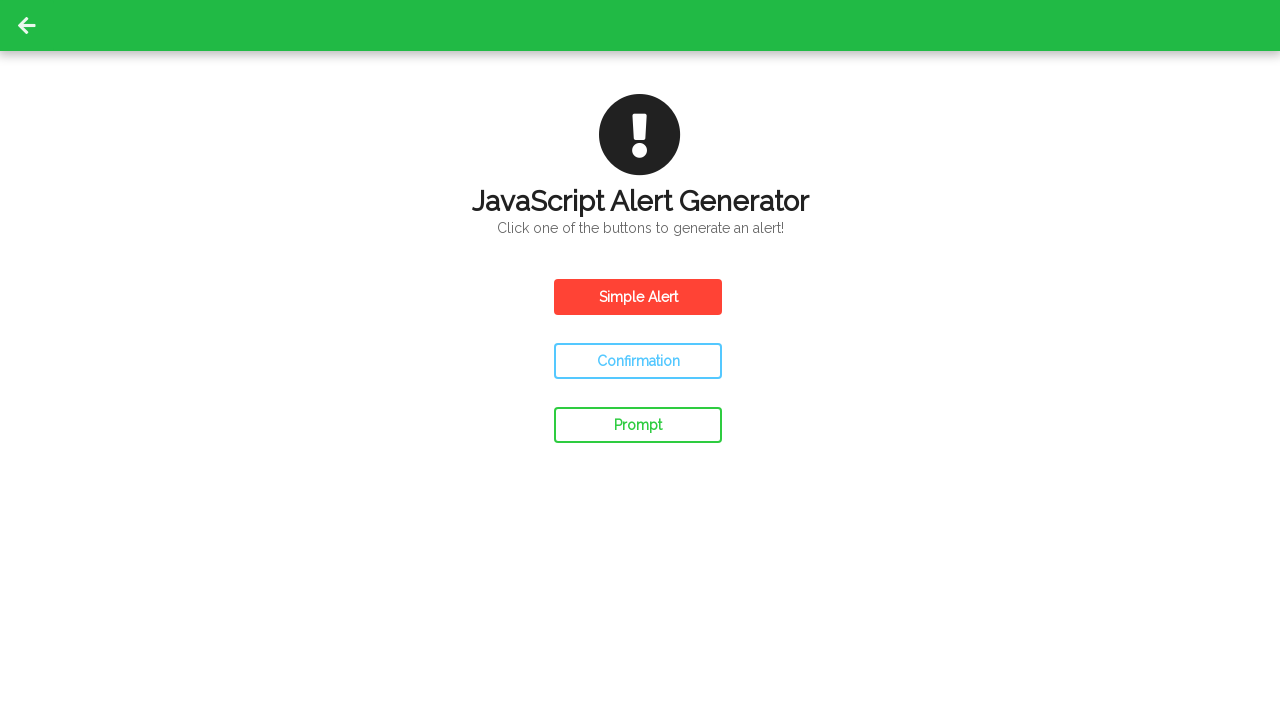

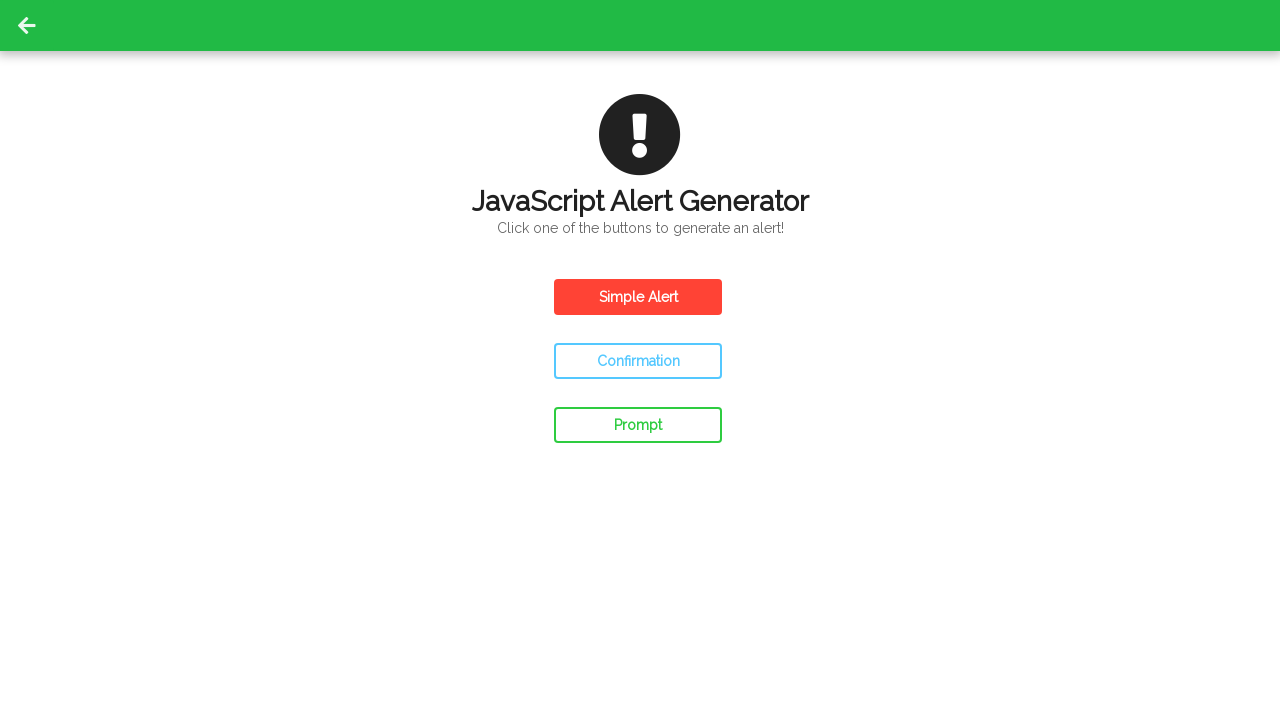